Tests checkbox functionality by checking if checkboxes are selected and clicking them if they are not

Starting URL: https://the-internet.herokuapp.com/checkboxes

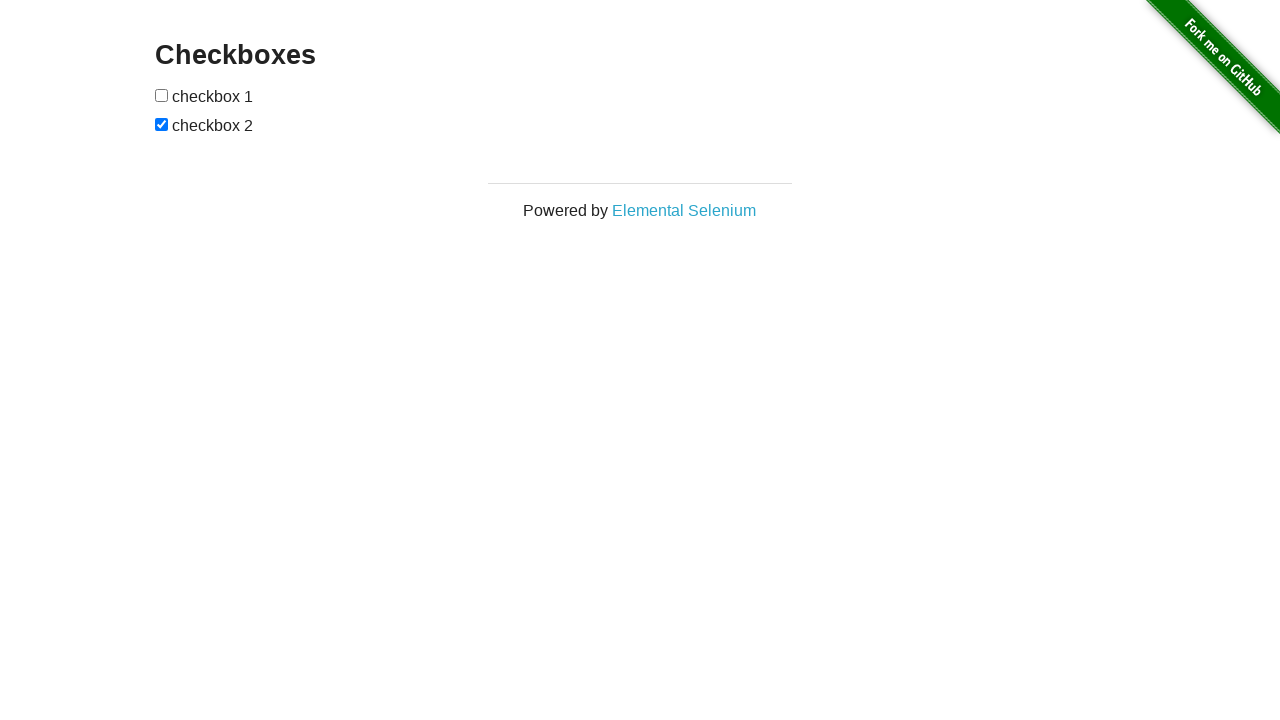

Located first checkbox element
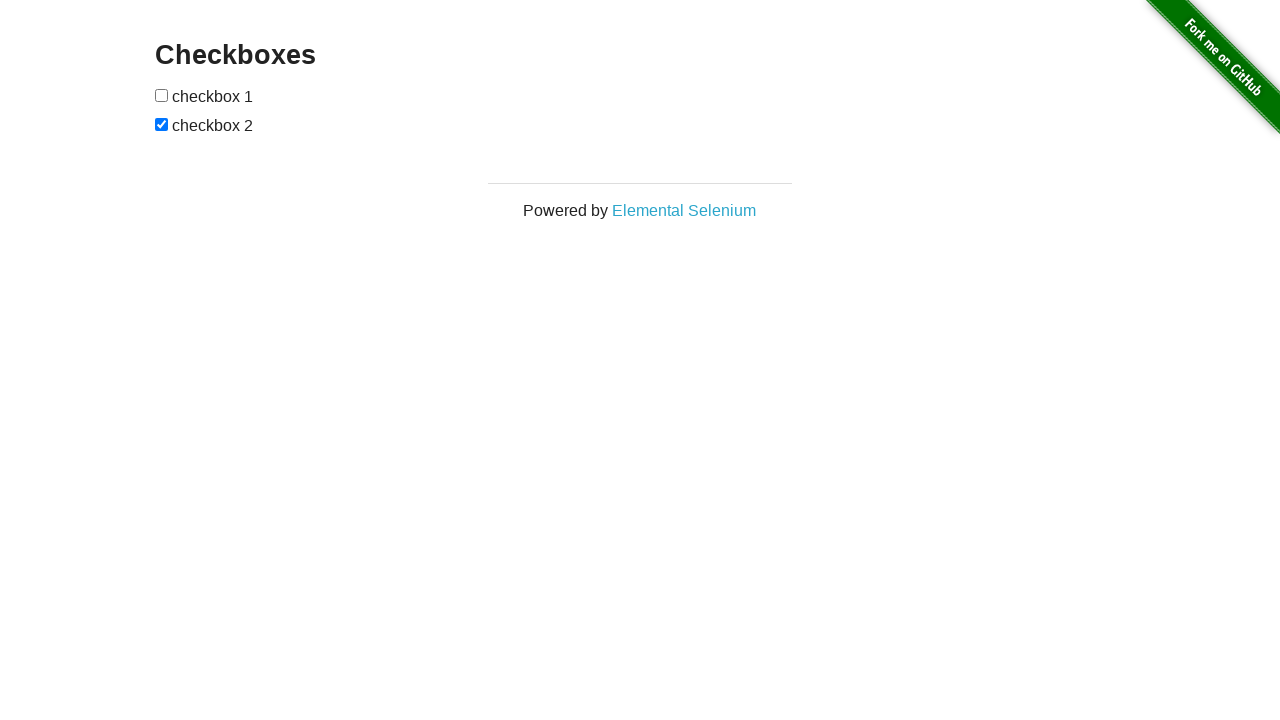

Located second checkbox element
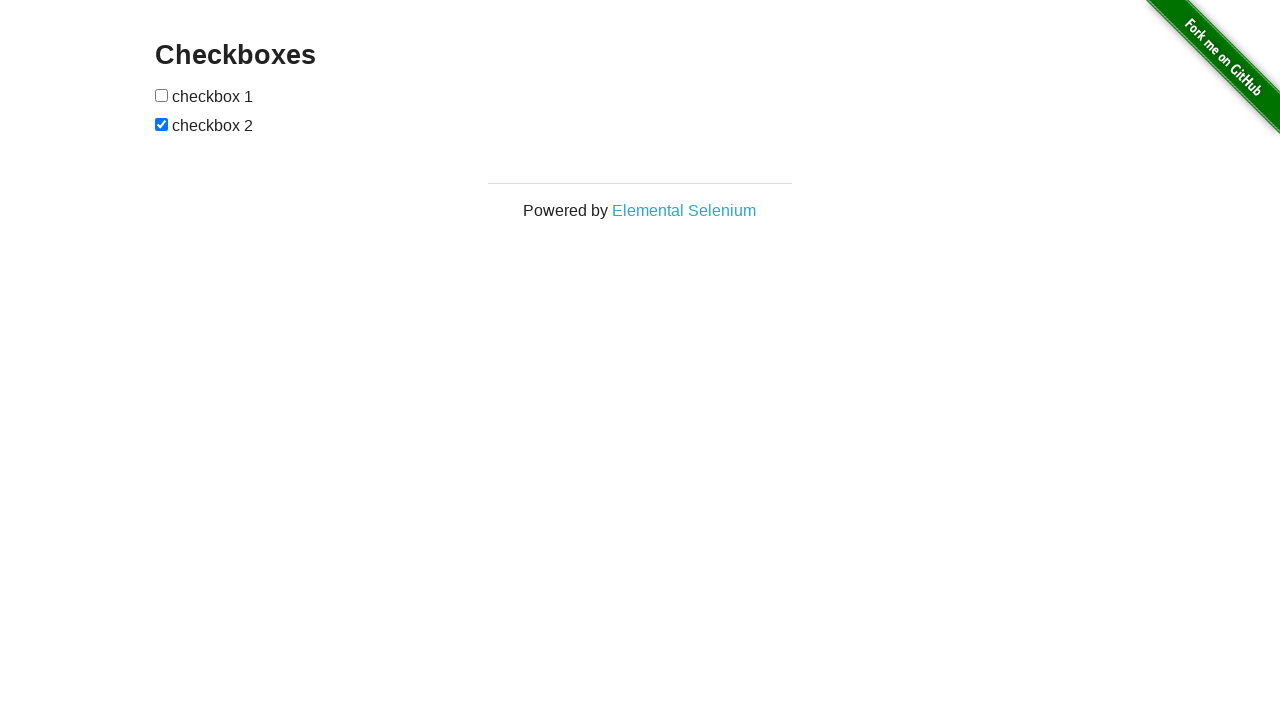

First checkbox is not checked
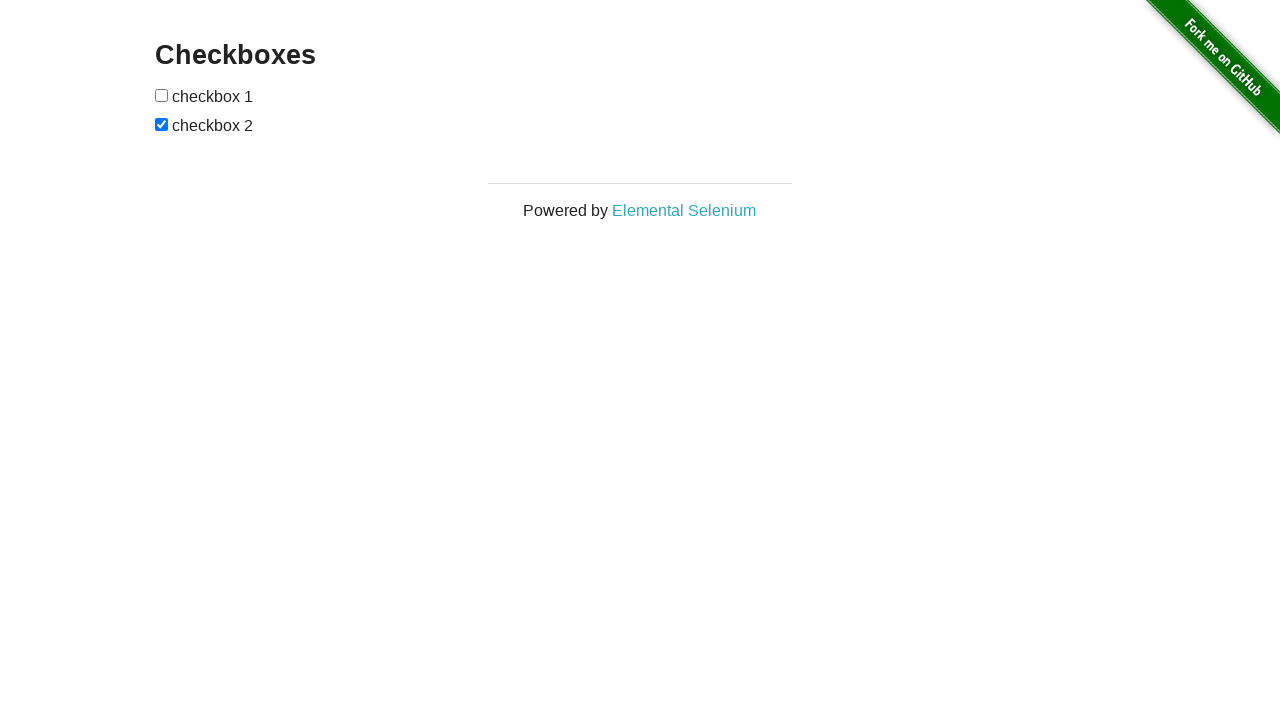

Clicked first checkbox to select it at (162, 95) on (//input[@type='checkbox'])[1]
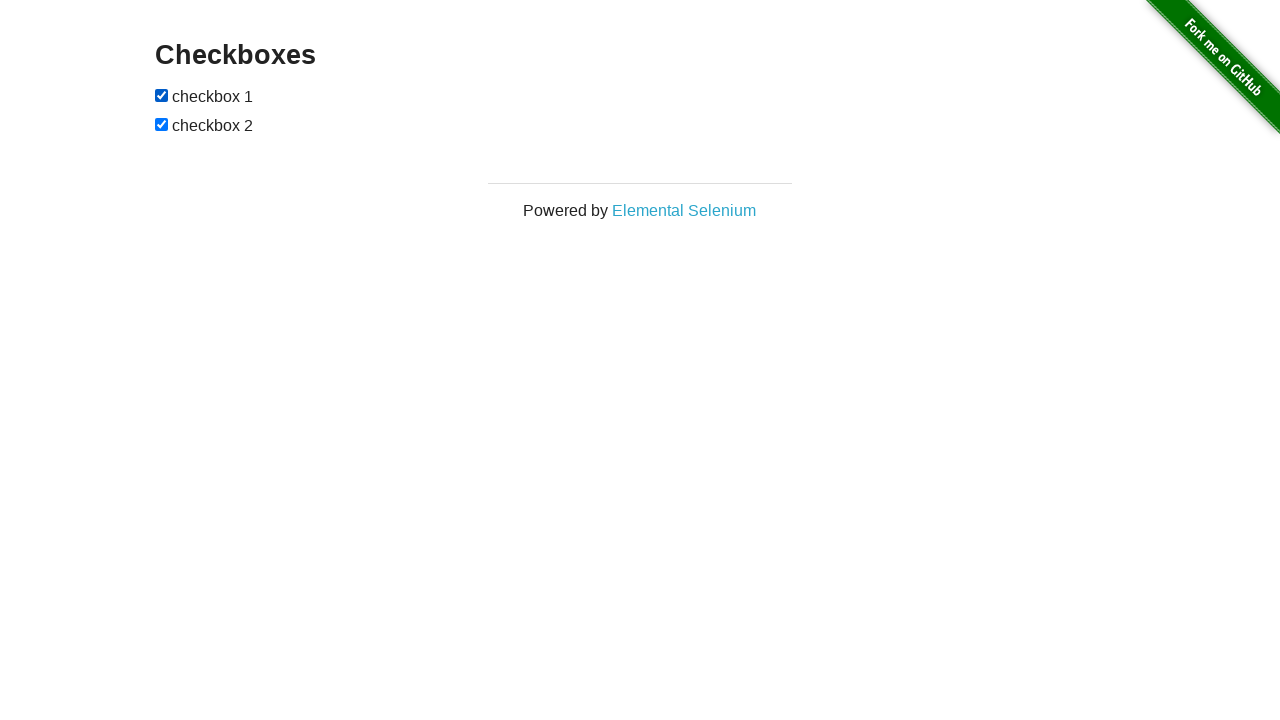

Second checkbox is already checked
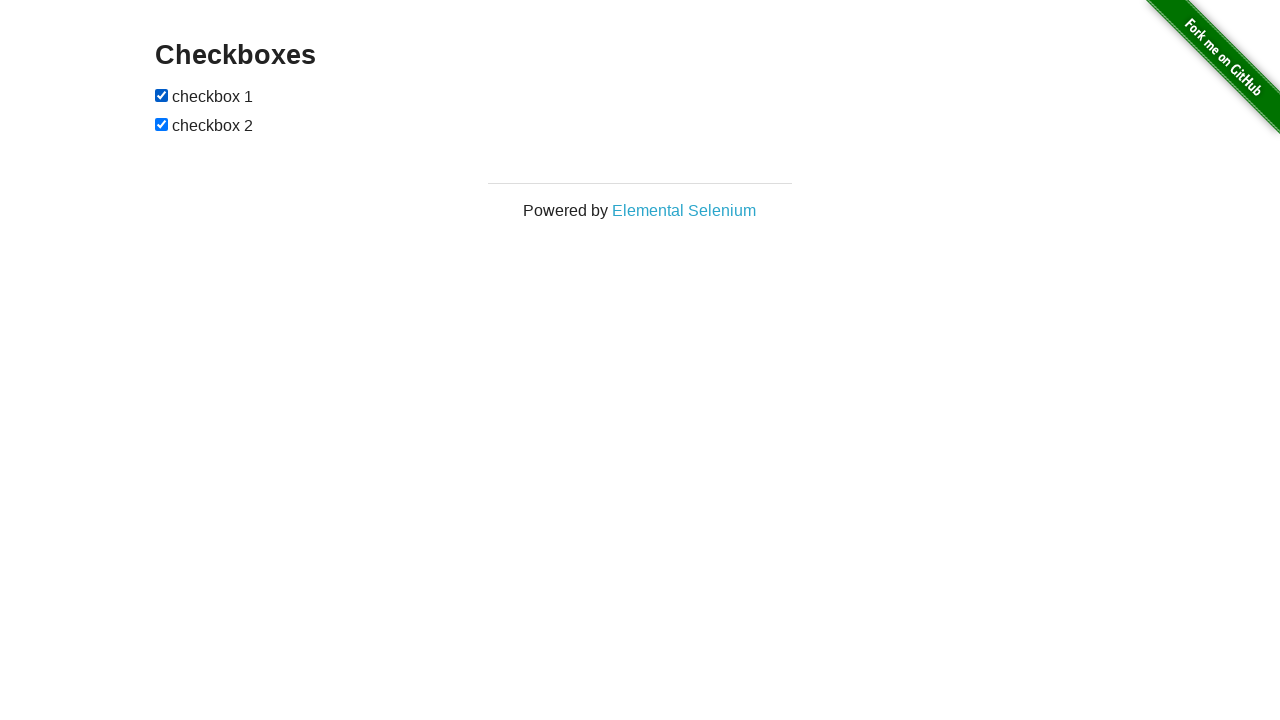

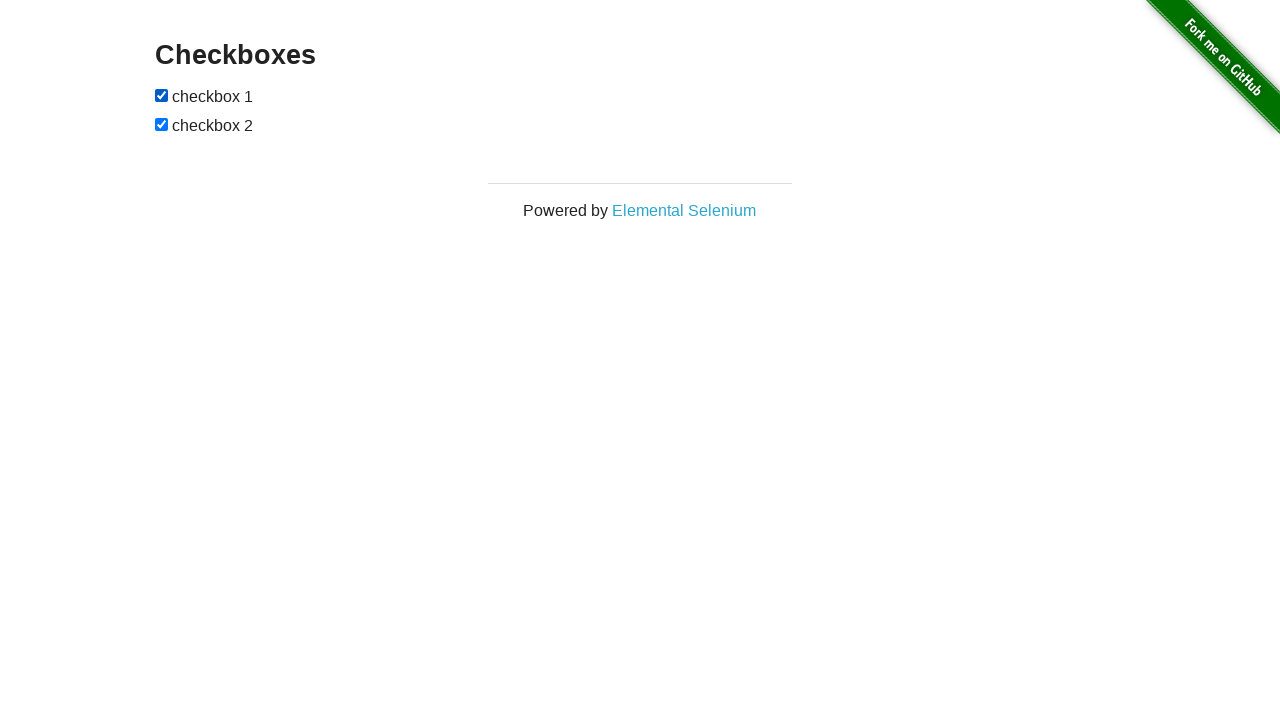